Tests iframe handling by accessing content within an iframe and clicking on a link inside it

Starting URL: https://rahulshettyacademy.com/AutomationPractice/

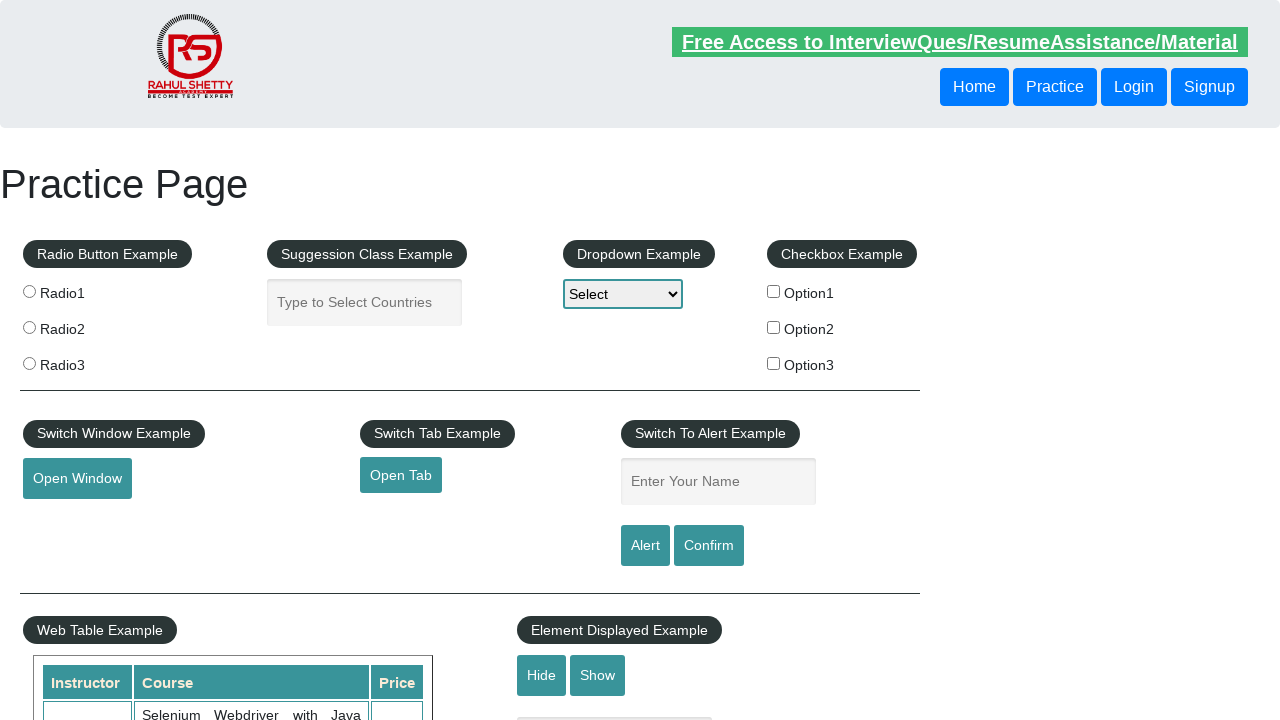

Located iframe with ID 'courses-iframe'
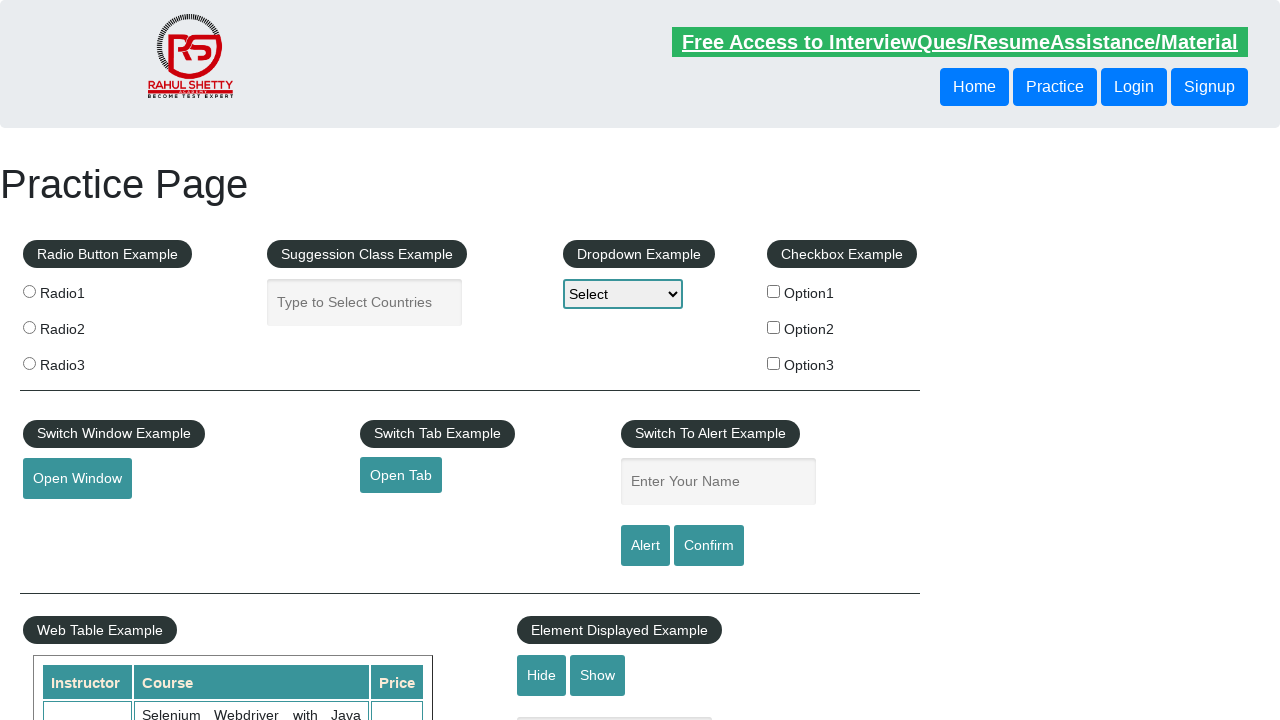

Clicked 'All Access plan' link inside iframe at (307, 360) on #courses-iframe >> internal:control=enter-frame >> internal:role=link[name="All 
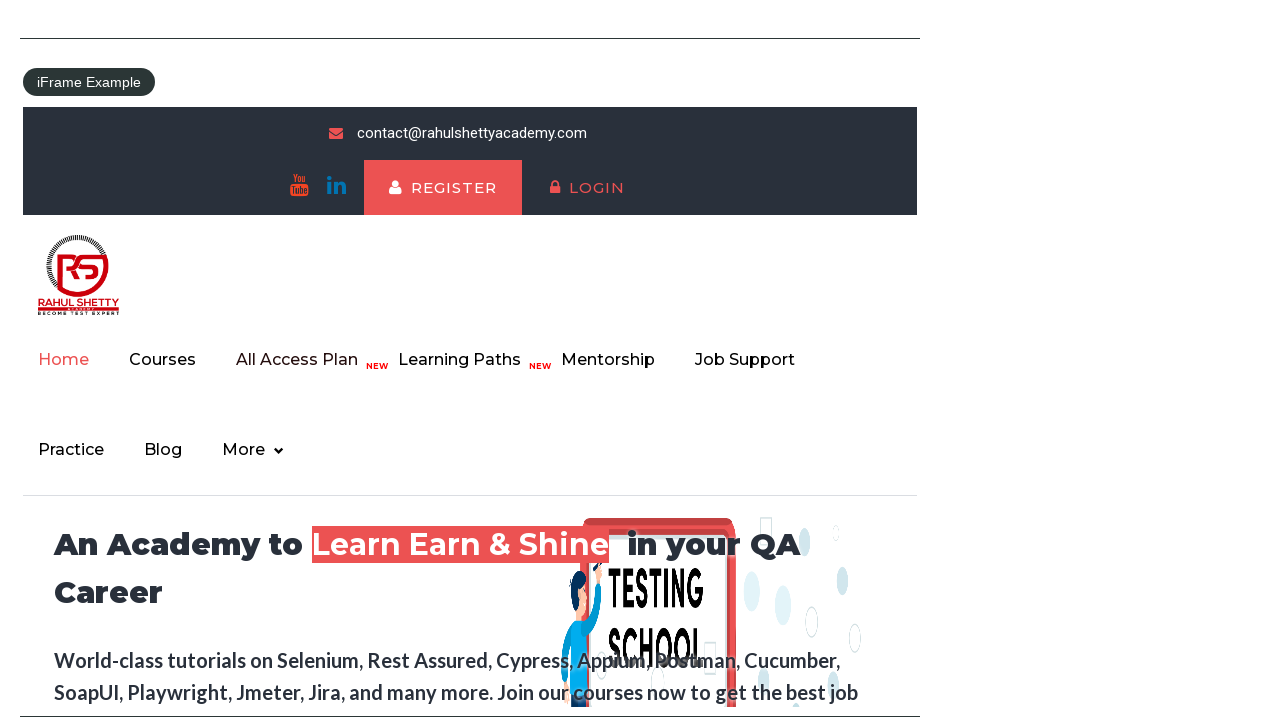

Subscriber text element appeared and loaded in iframe
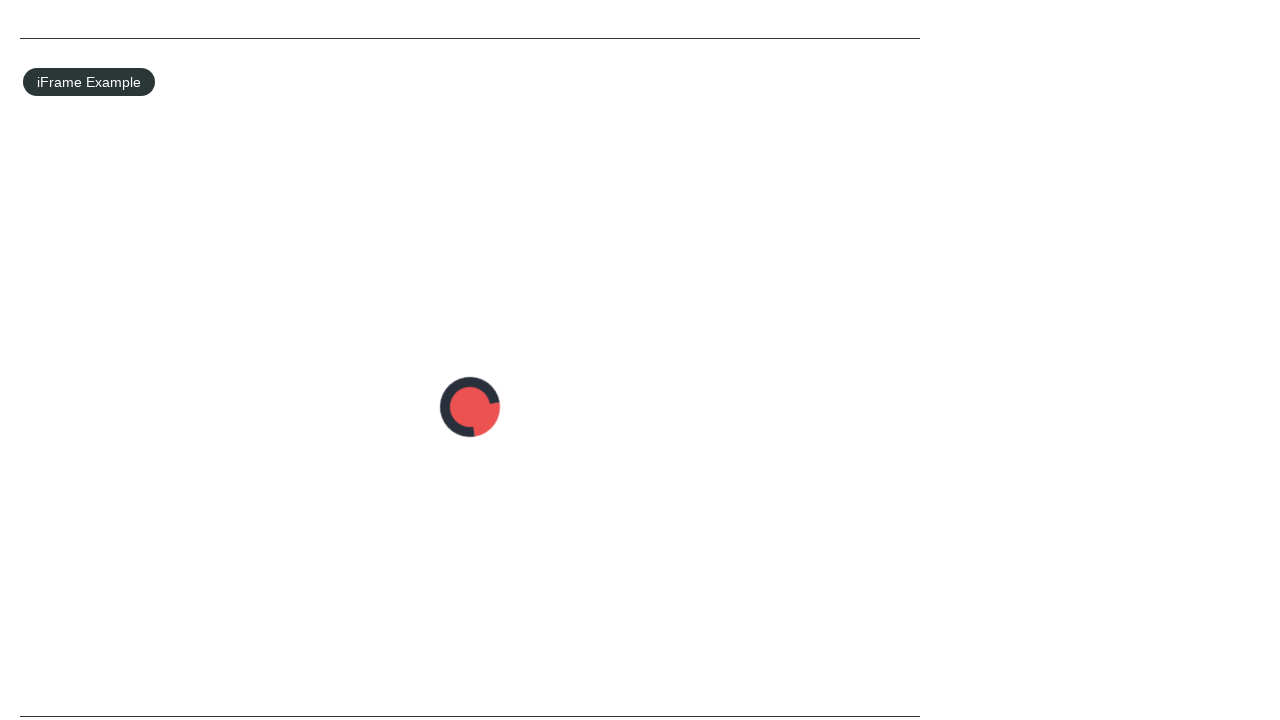

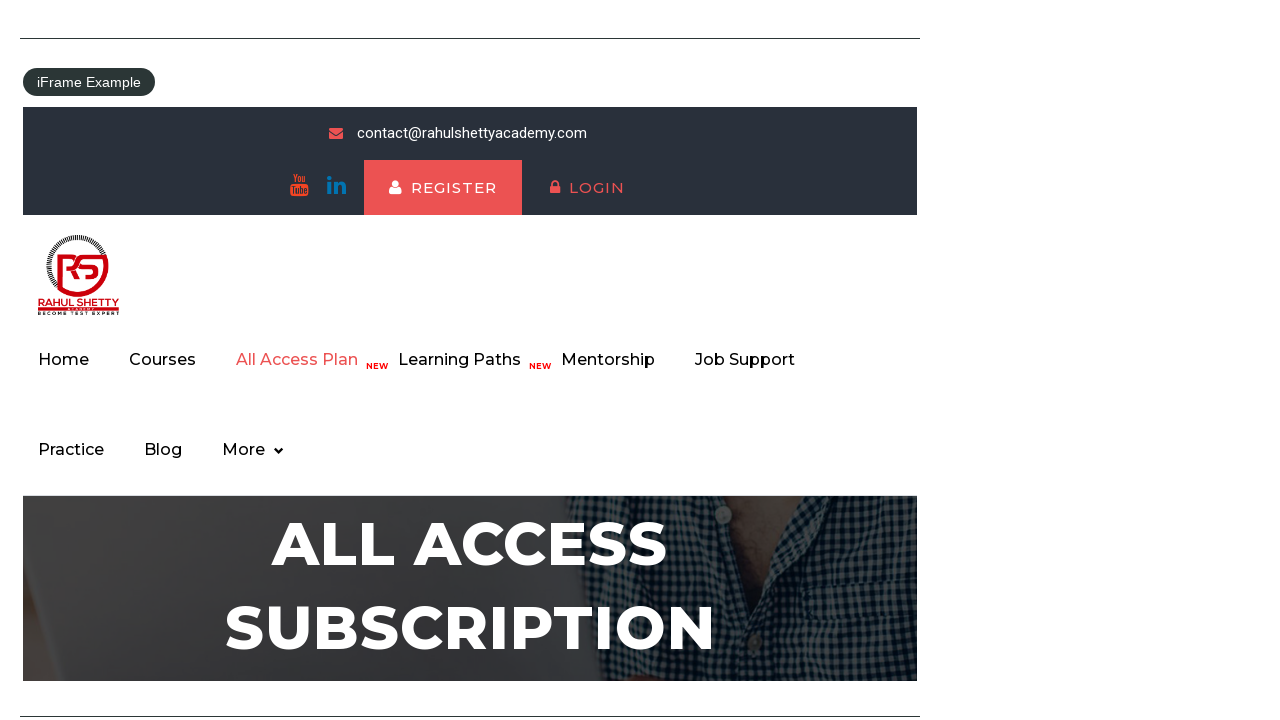